Navigates through UCLA course catalog department listing, clicks through pagination to view all courses, and visits individual course detail pages.

Starting URL: https://catalog.registrar.ucla.edu/browse/Subject%20Areas/AEROST

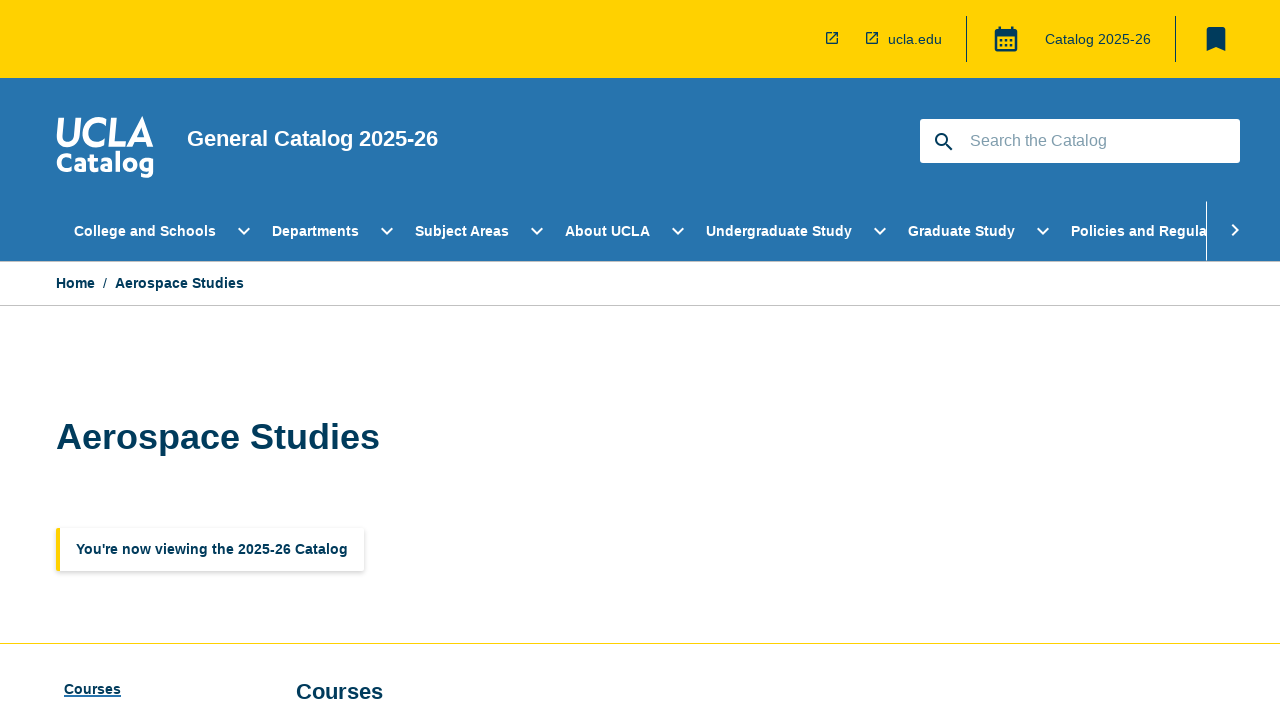

Waited for course listing to load
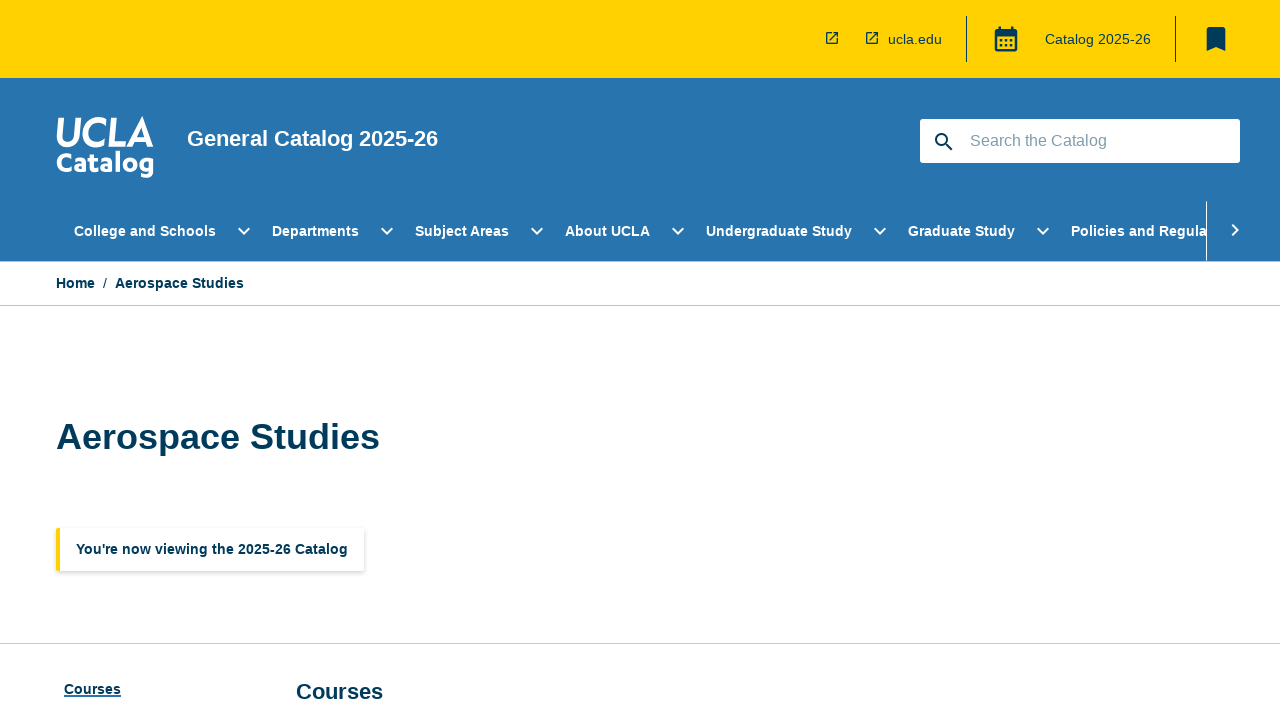

Paused for 2 seconds to ensure page stability
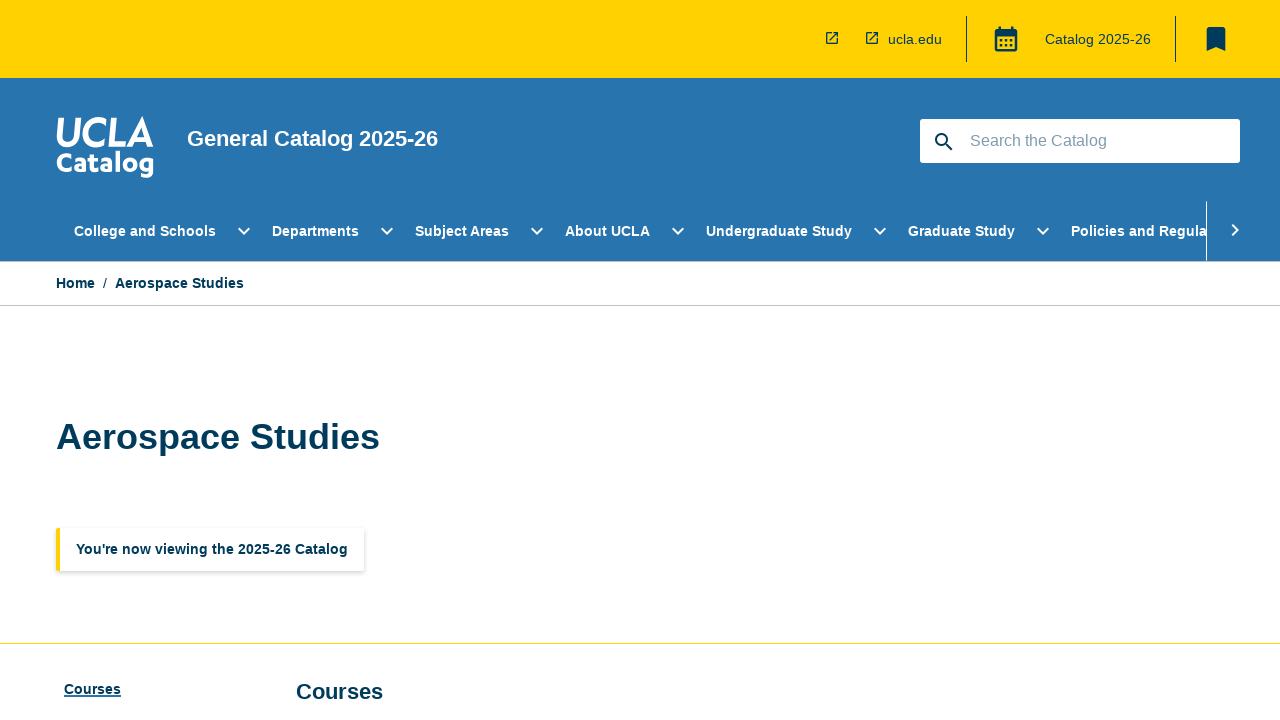

Retrieved all course card links from current page
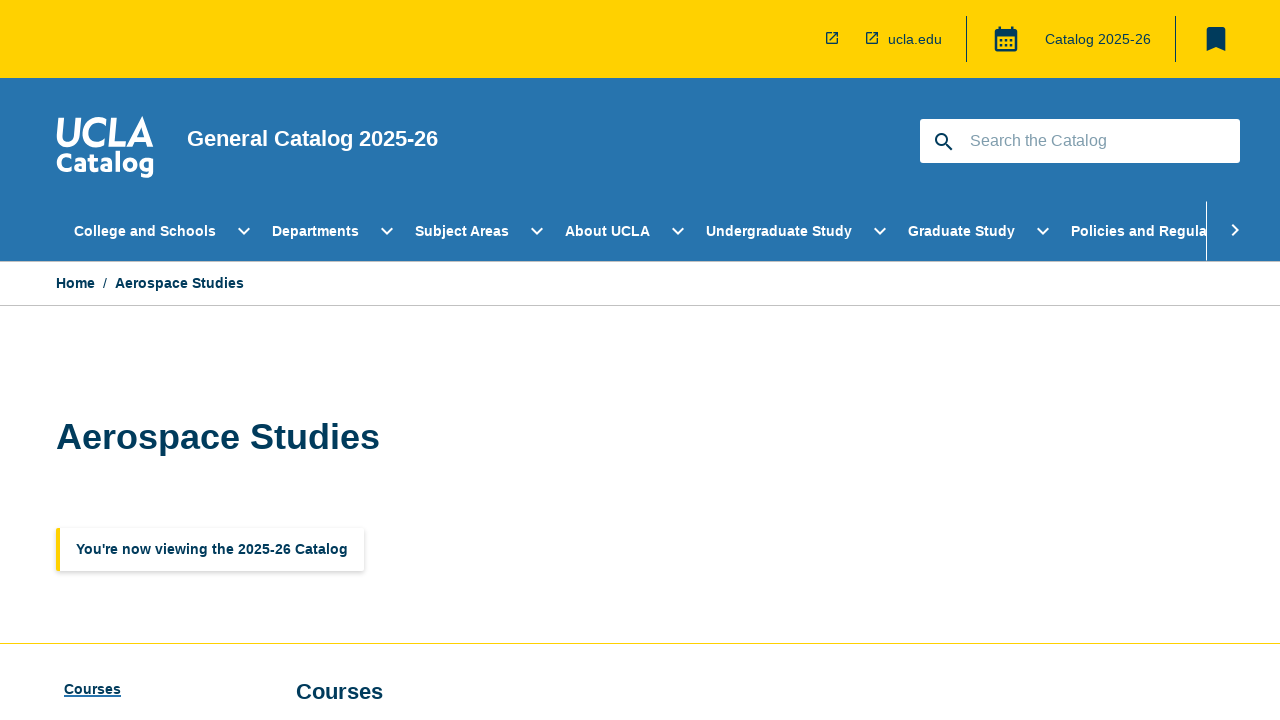

Extracted URLs from first 3 course cards
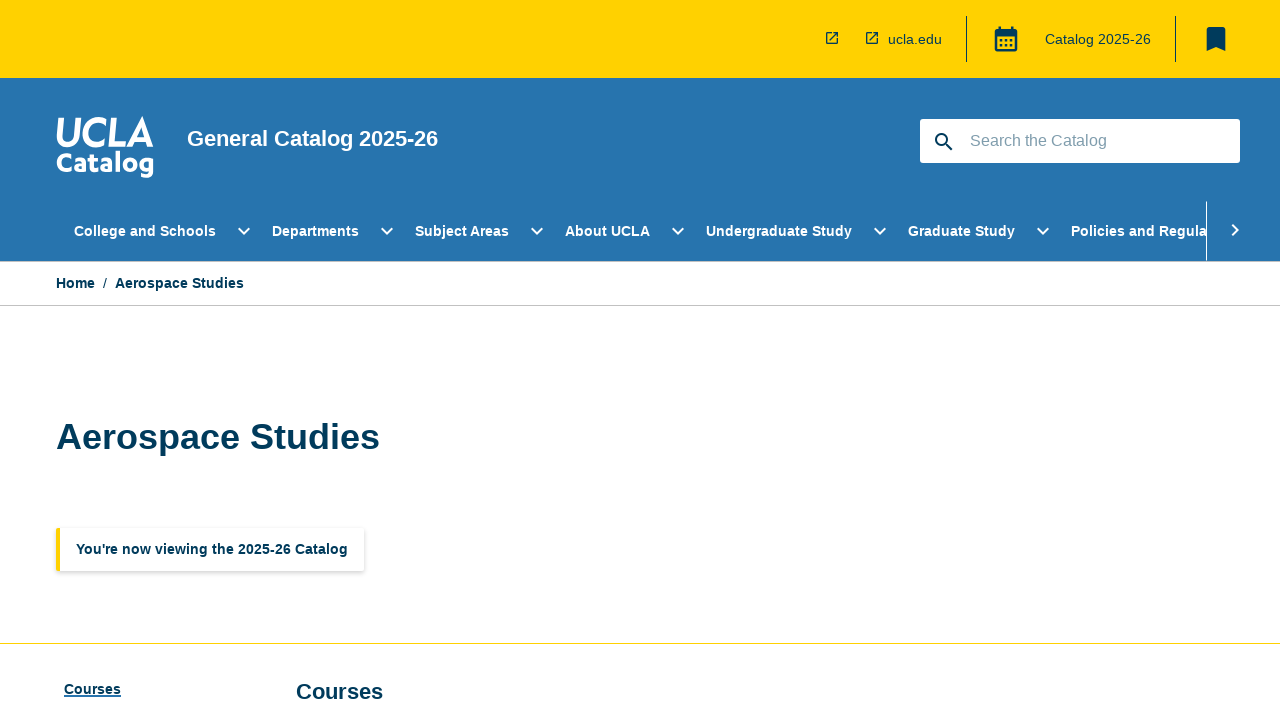

Located pagination next button
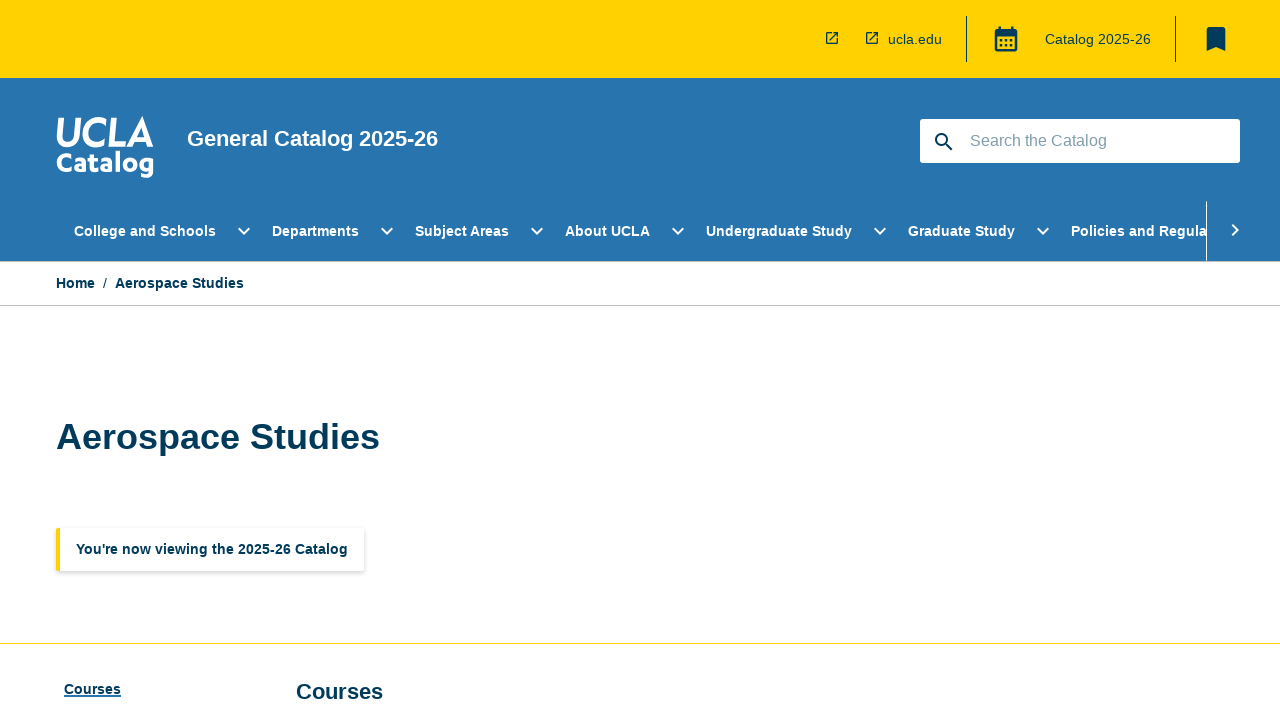

Clicked next page button to view more courses
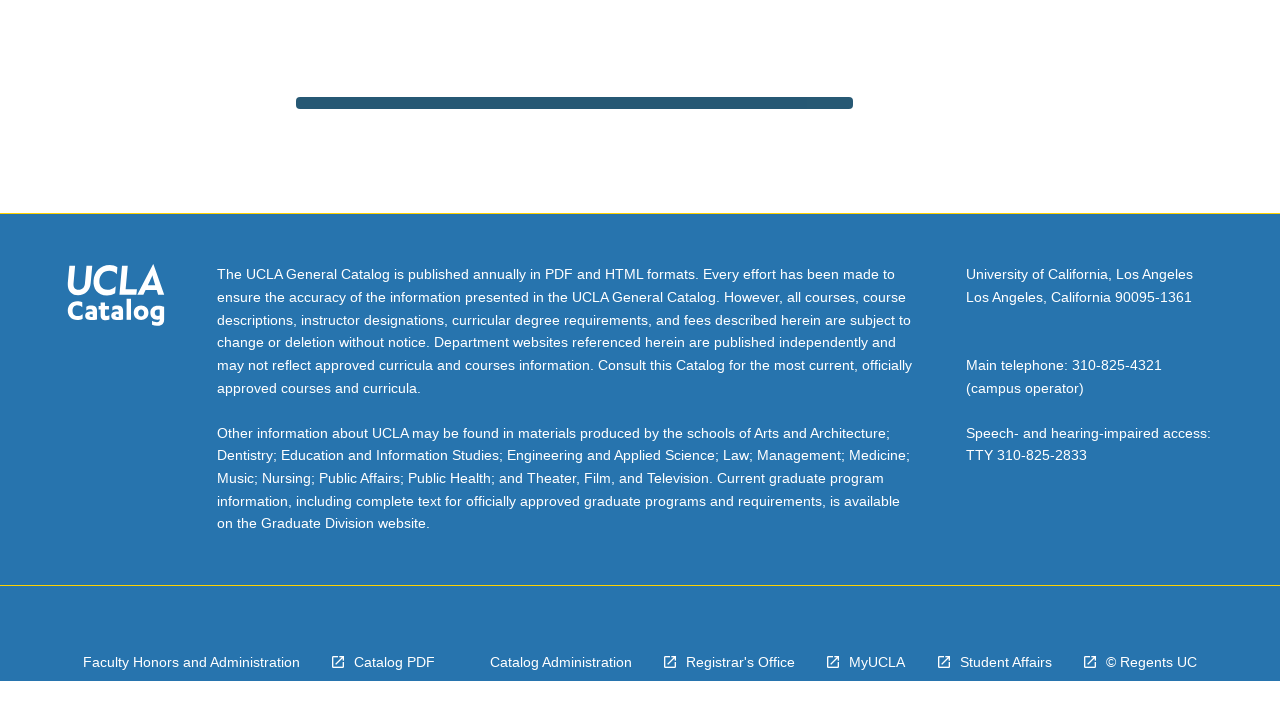

Paused for 1 second after pagination click
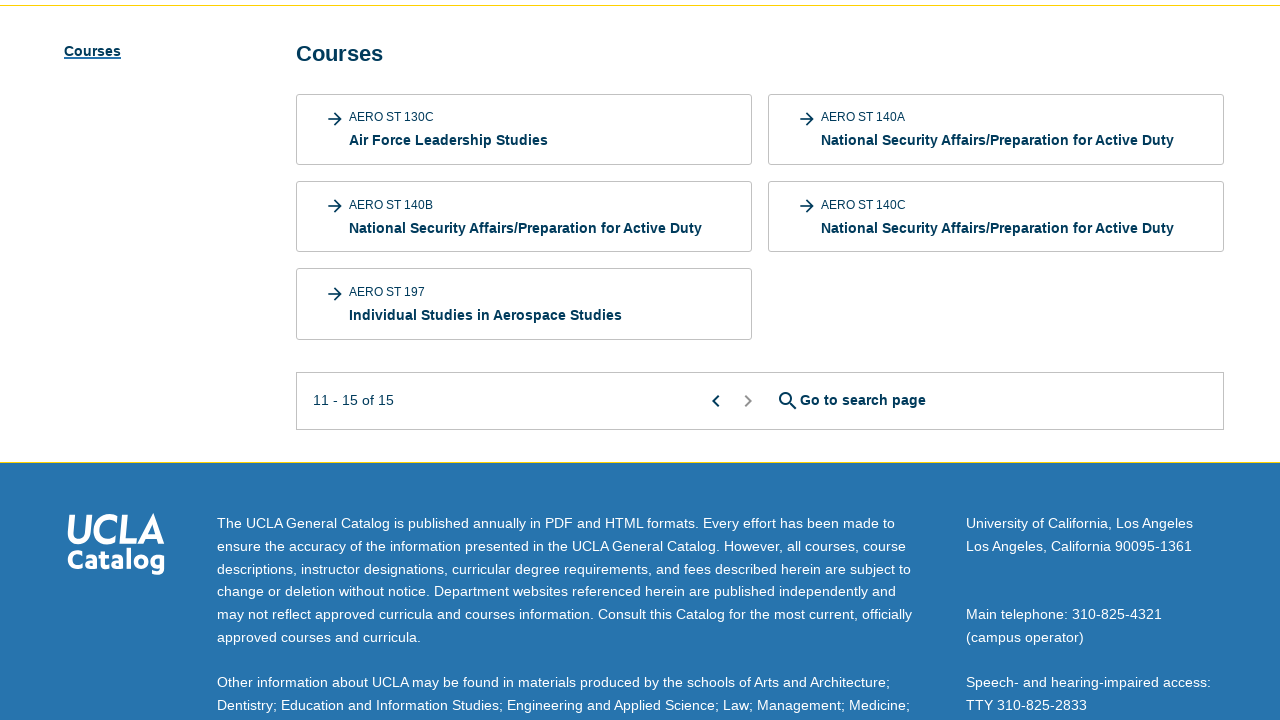

Waited for course listings to load on next page
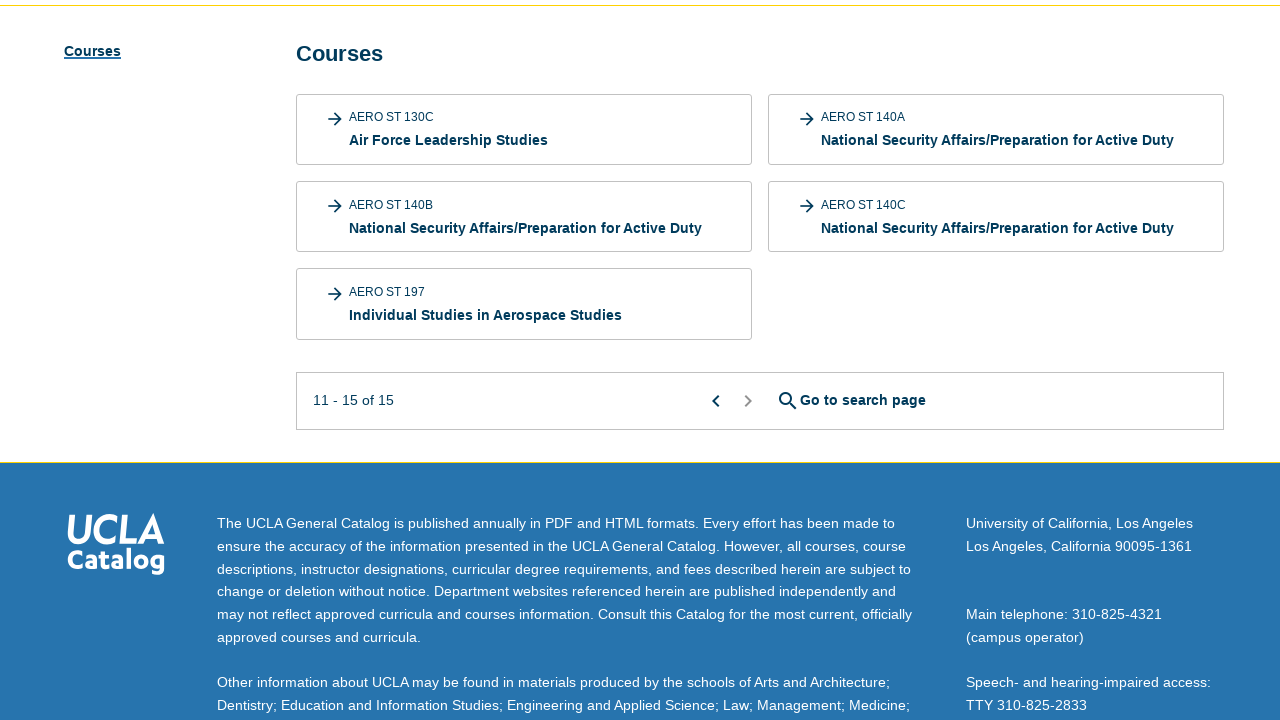

Navigated to first course detail page
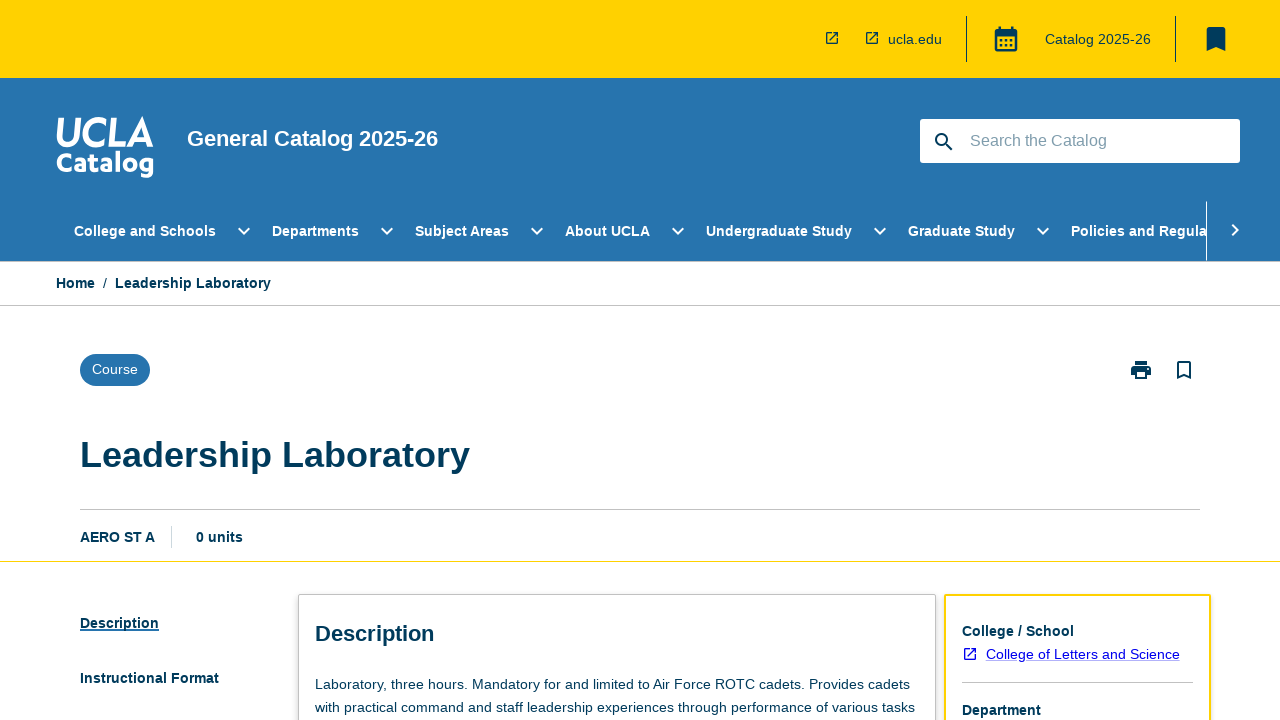

Paused for 1 second after navigating to course detail page
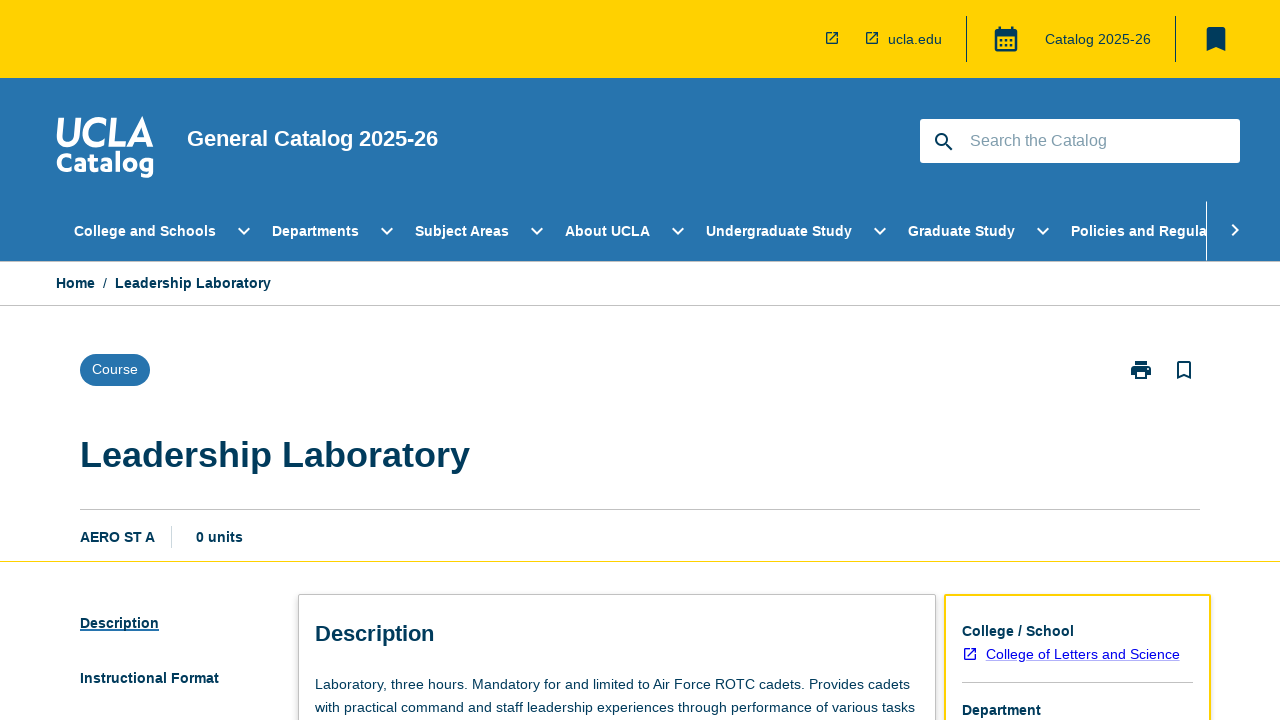

Waited for course title (h2) to load
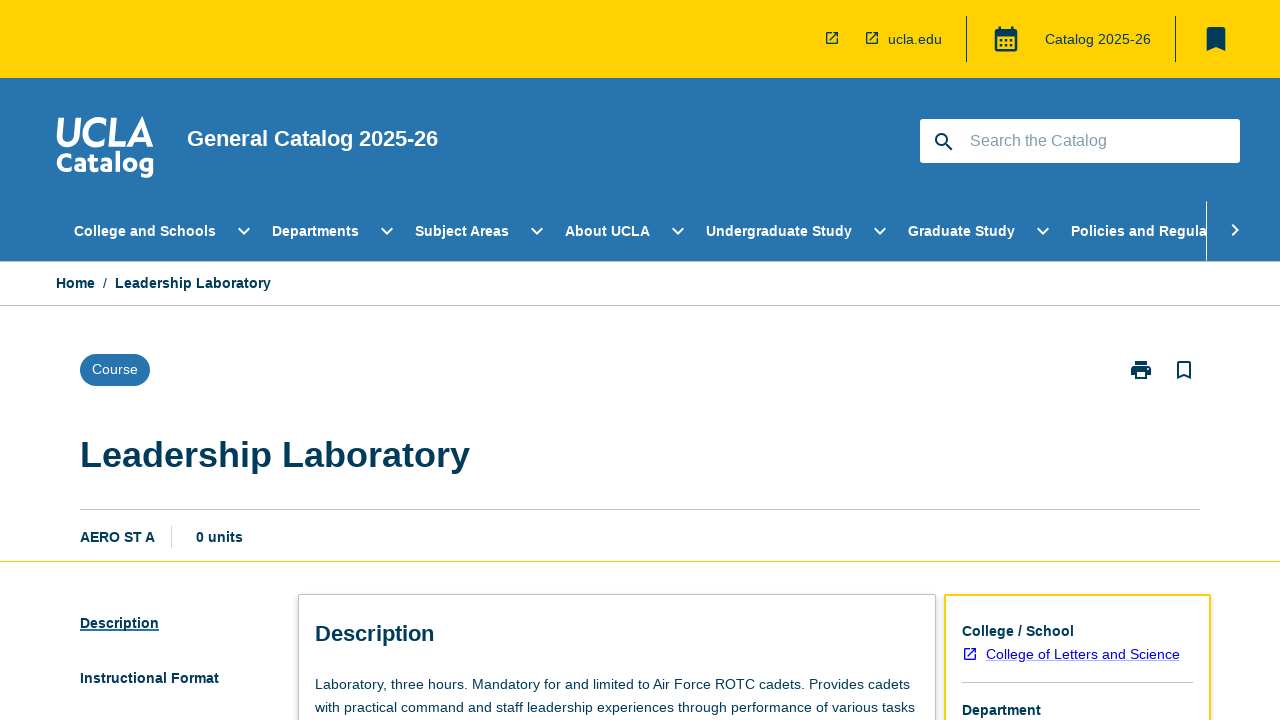

Waited for course code and units (h5) to load
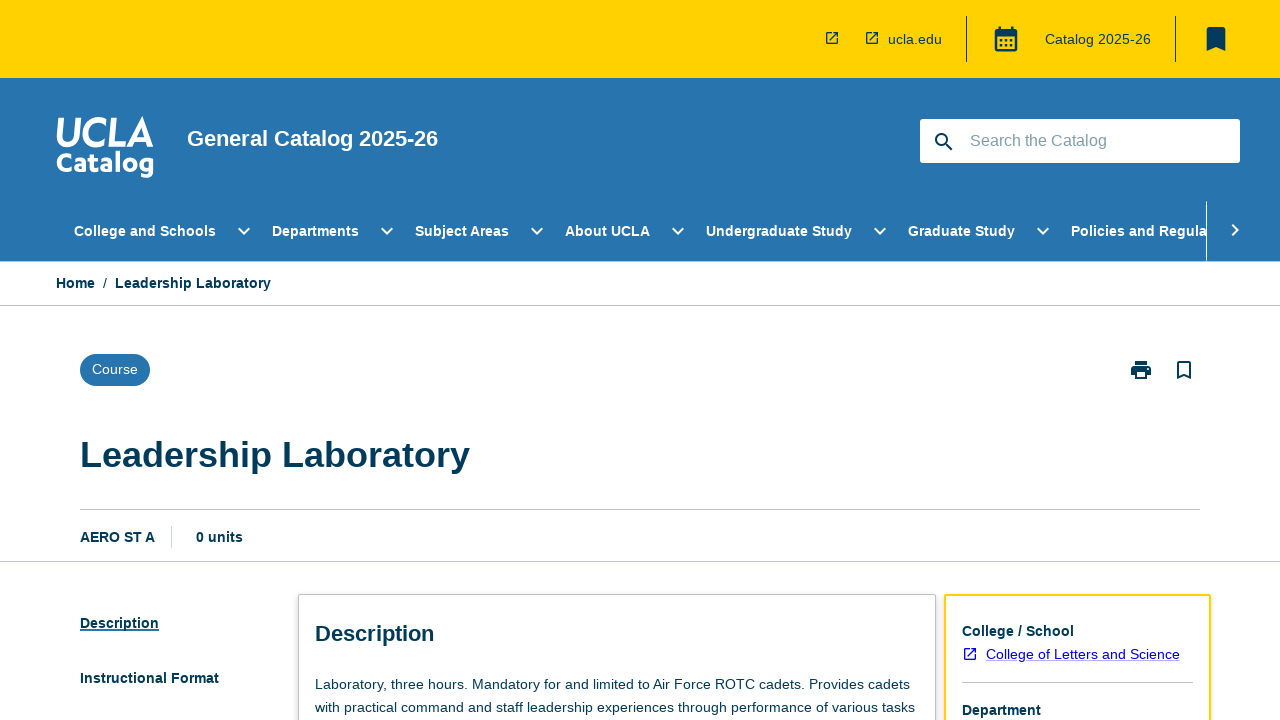

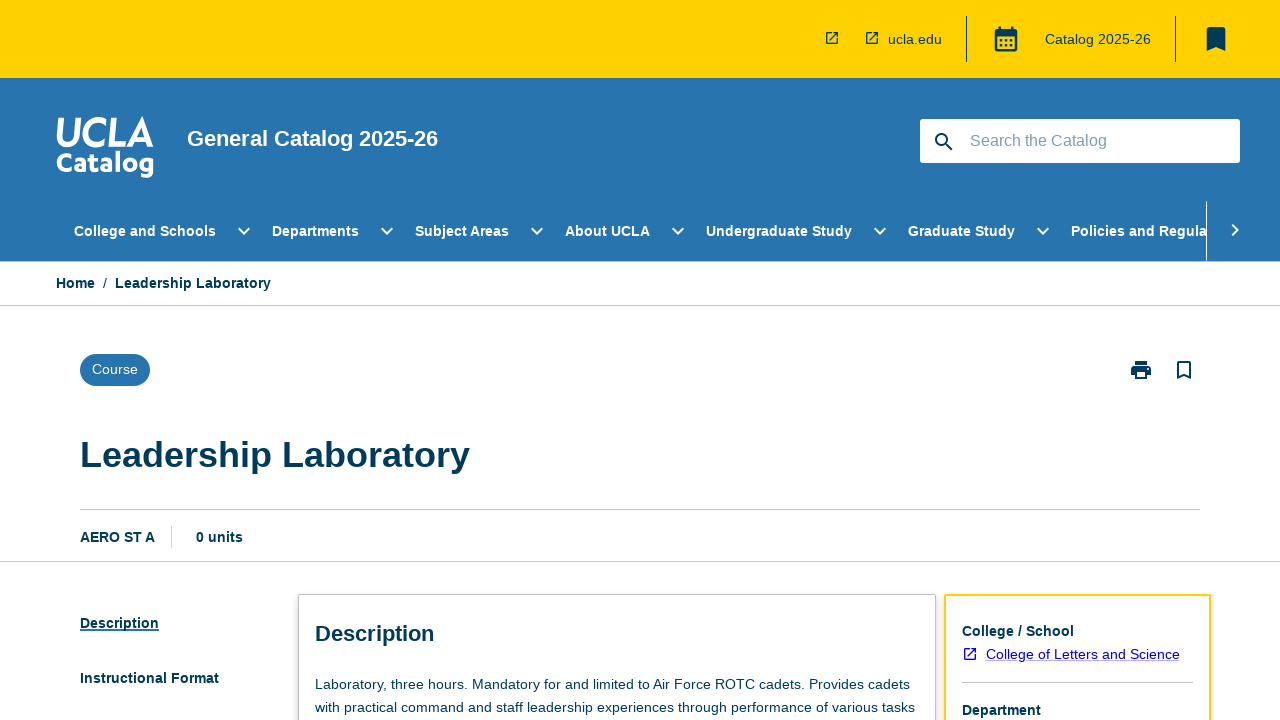